Tests drag and drop functionality on jQuery UI's droppable demo page by dragging an element onto a drop target and verifying the drop was successful.

Starting URL: https://jqueryui.com/droppable/

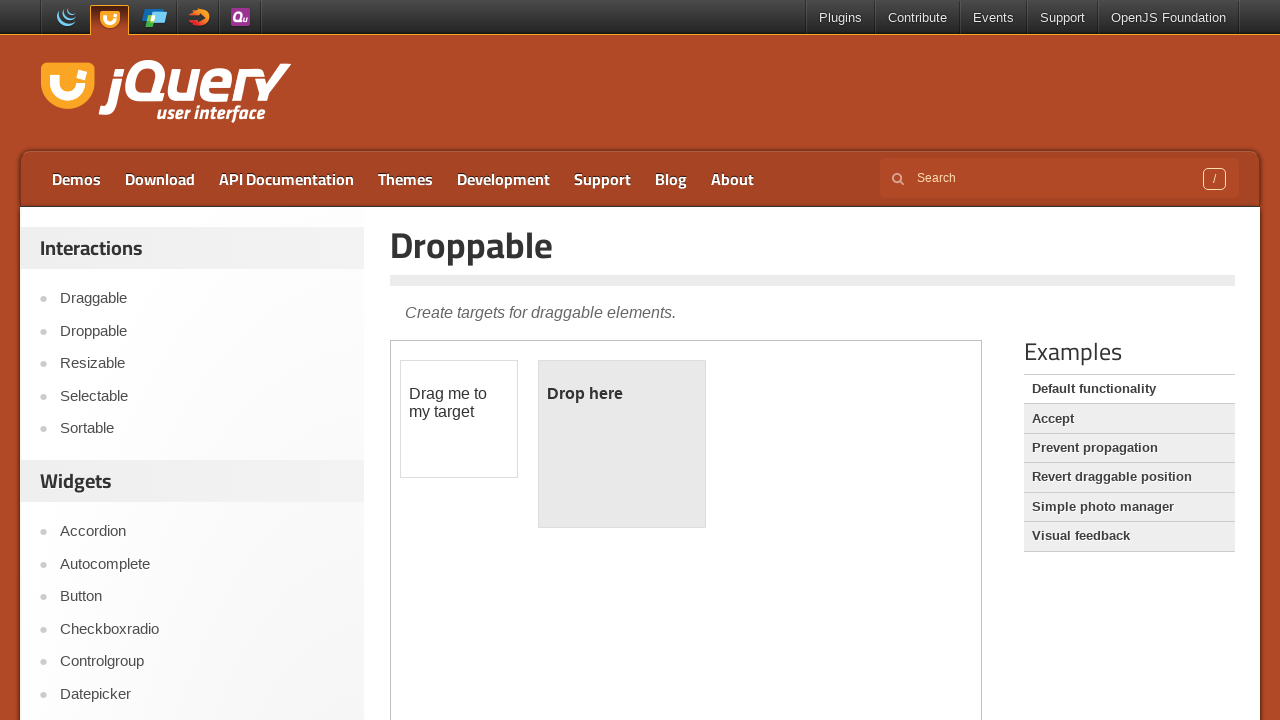

Located iframe containing drag/drop demo
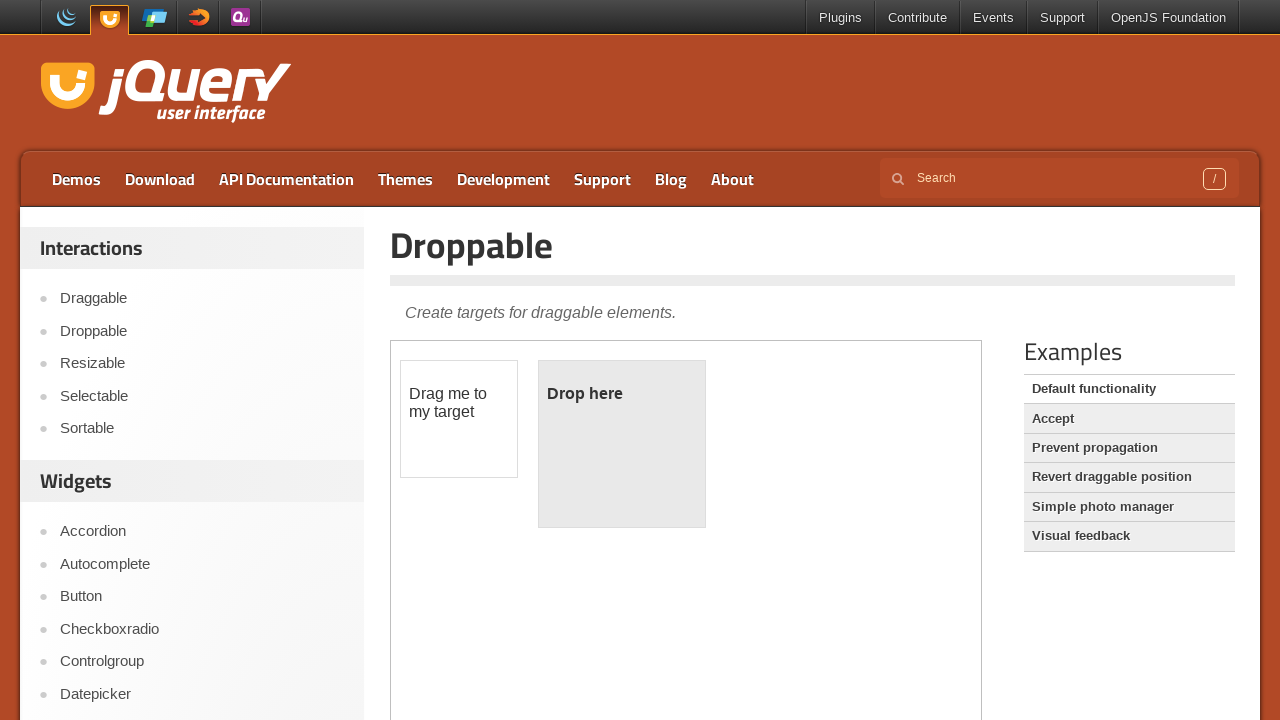

Located draggable element
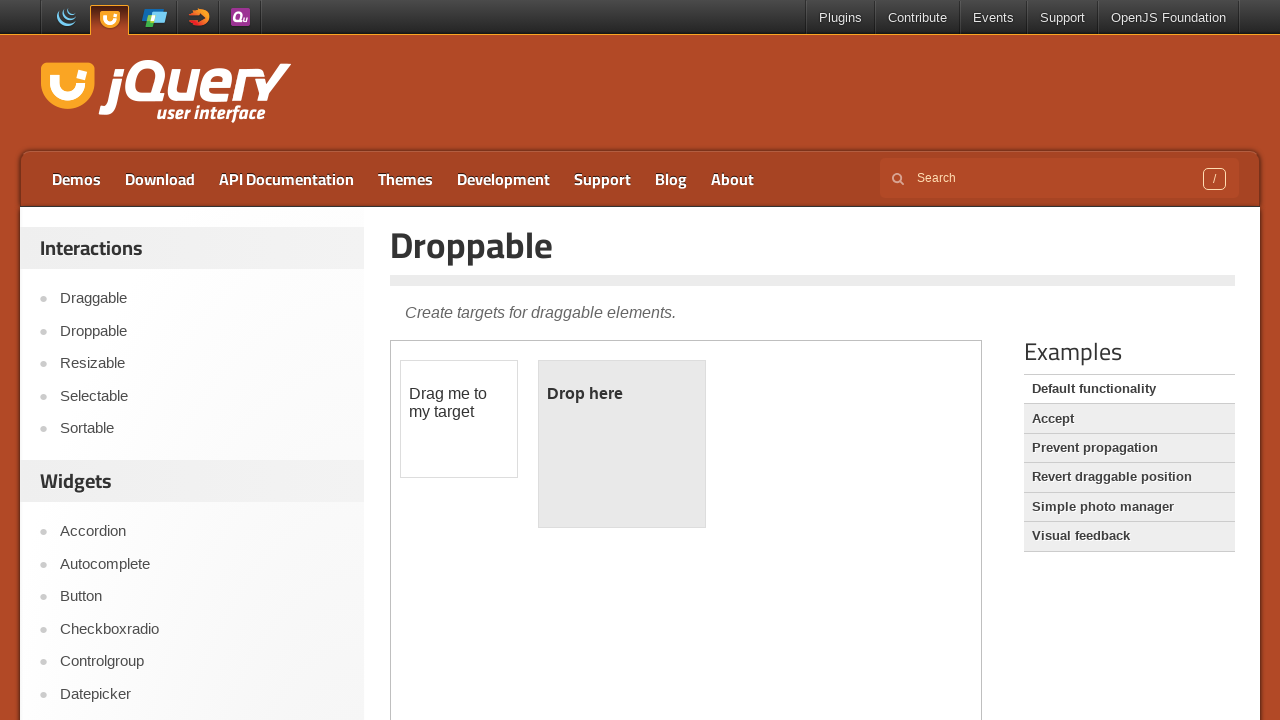

Located droppable target element
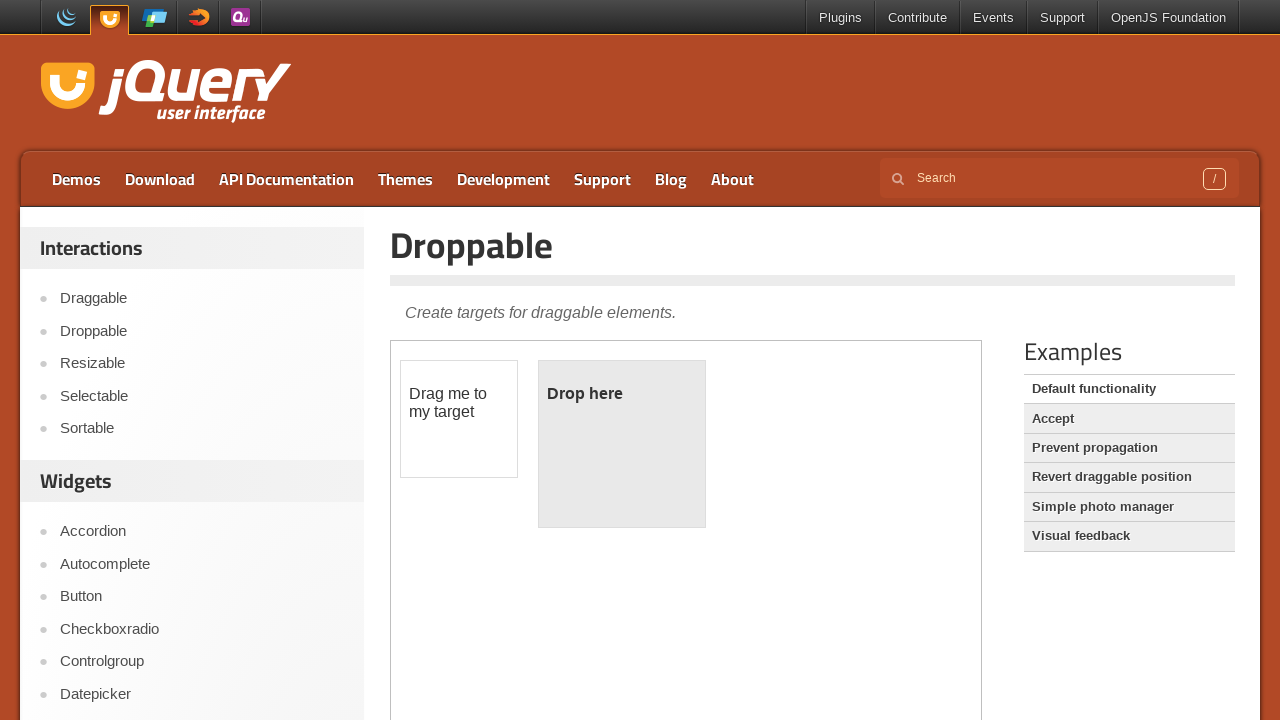

Dragged element onto drop target at (622, 444)
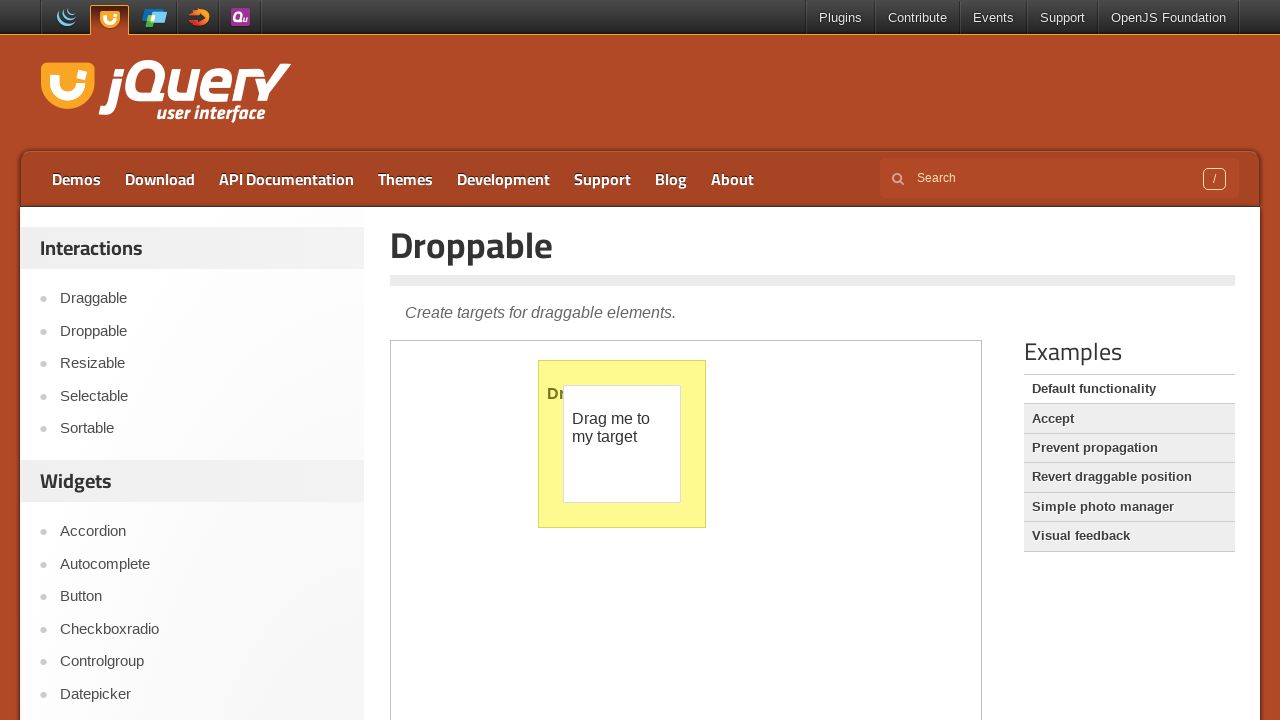

Verified drop target text changed to 'Dropped!' confirming successful drop
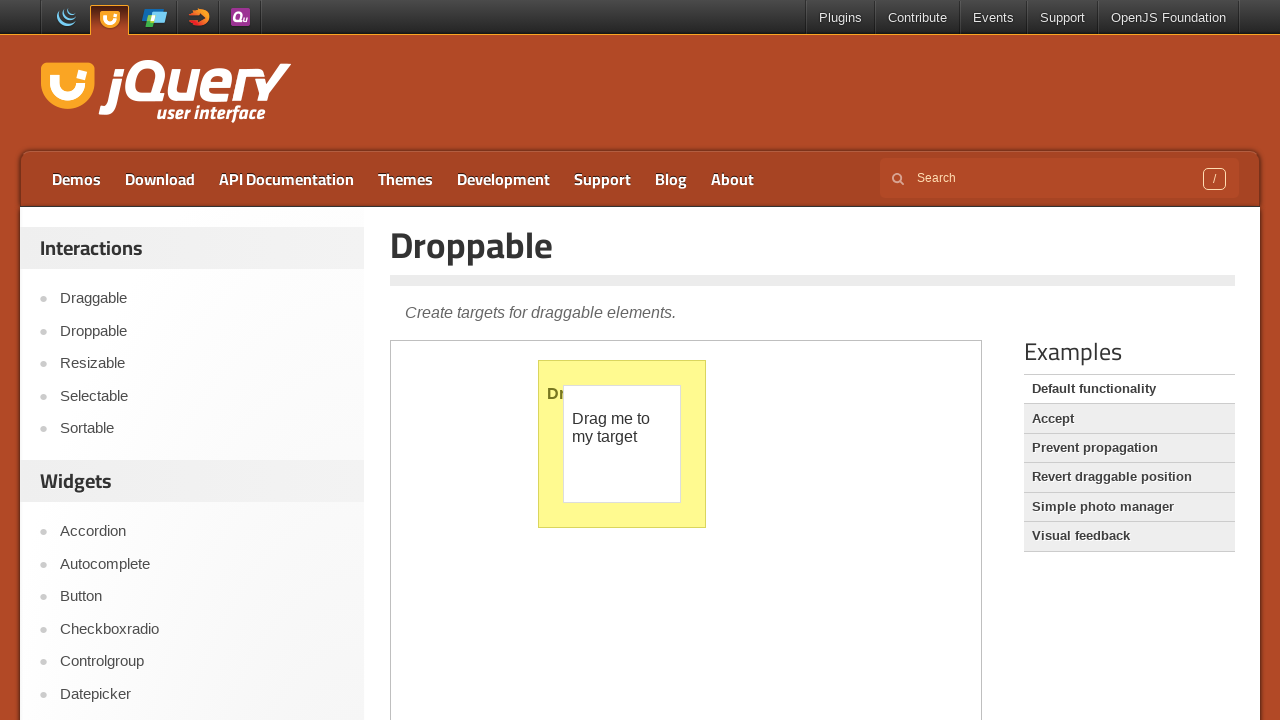

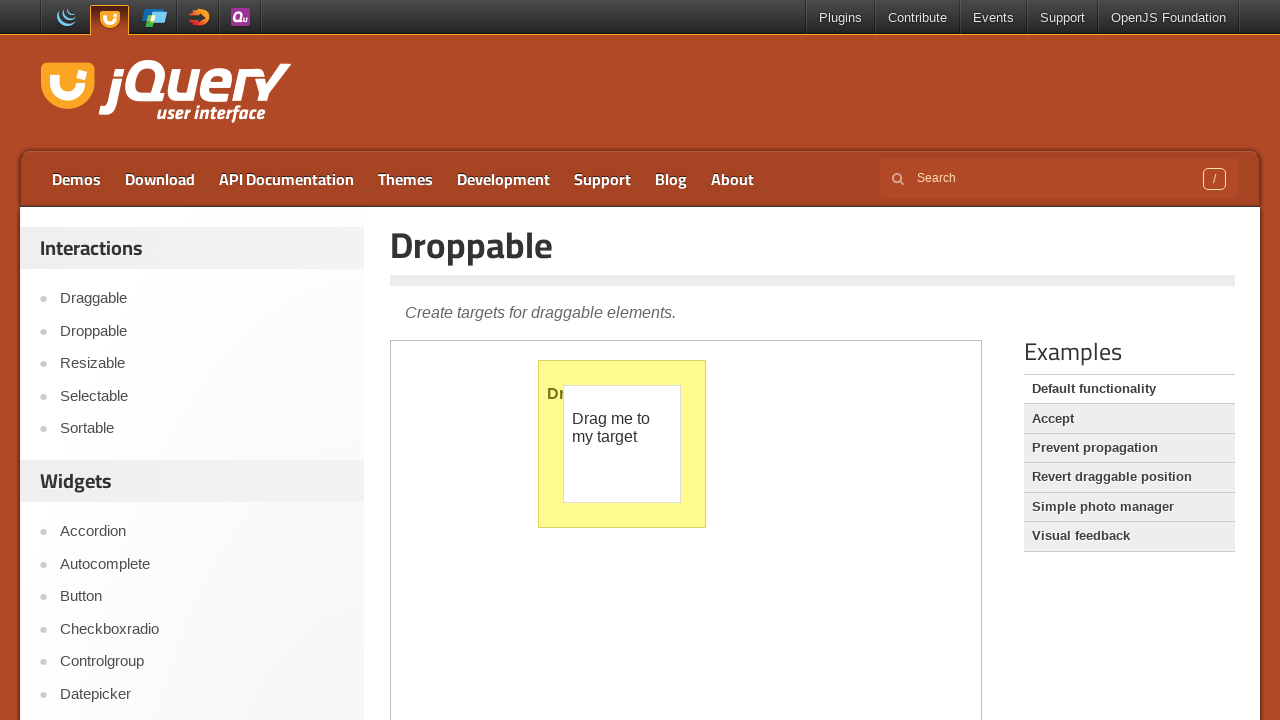